Navigates to the Uncodemy website and verifies that the CATEGORIES element is present on the page

Starting URL: https://uncodemy.com/

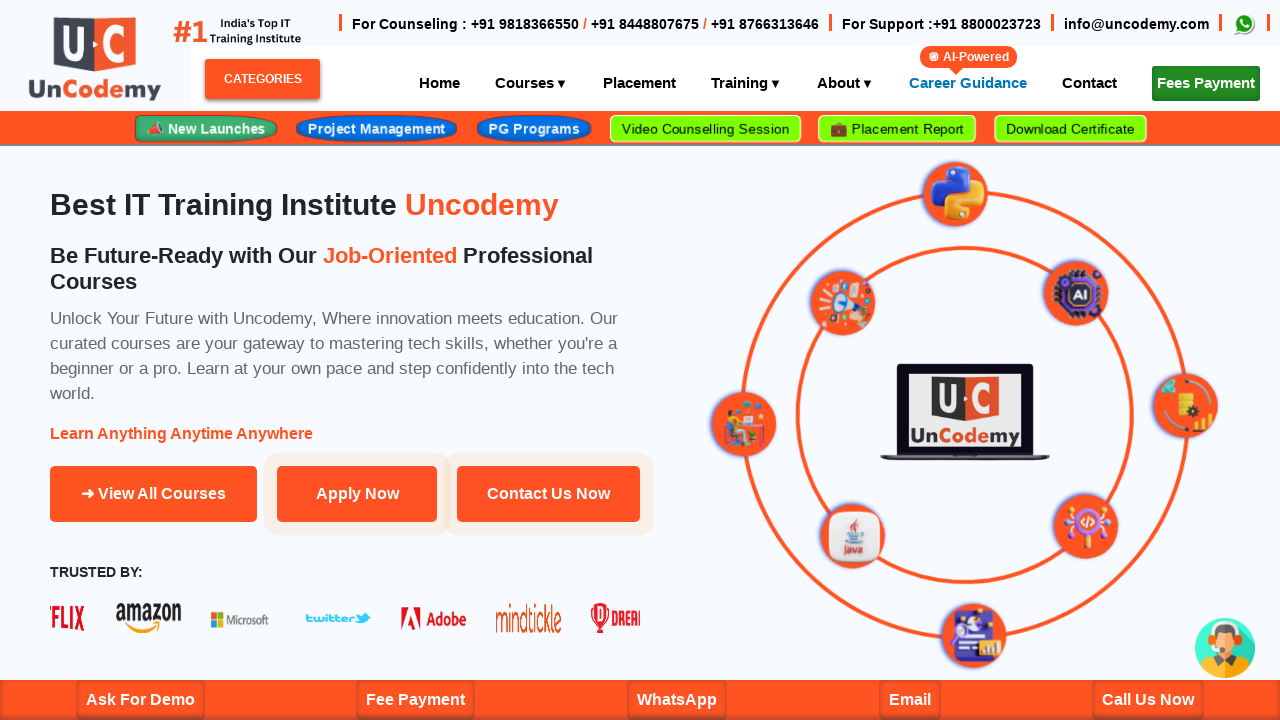

Navigated to Uncodemy website
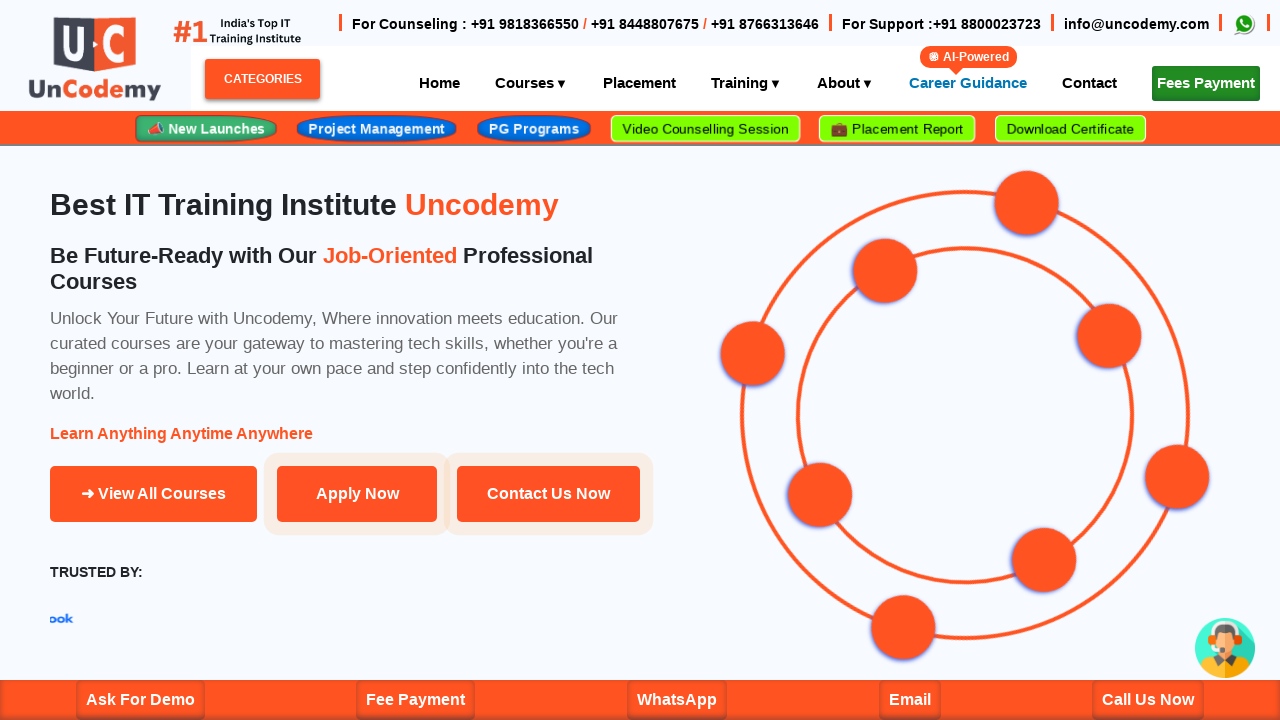

Waited for CATEGORIES element to be present on page
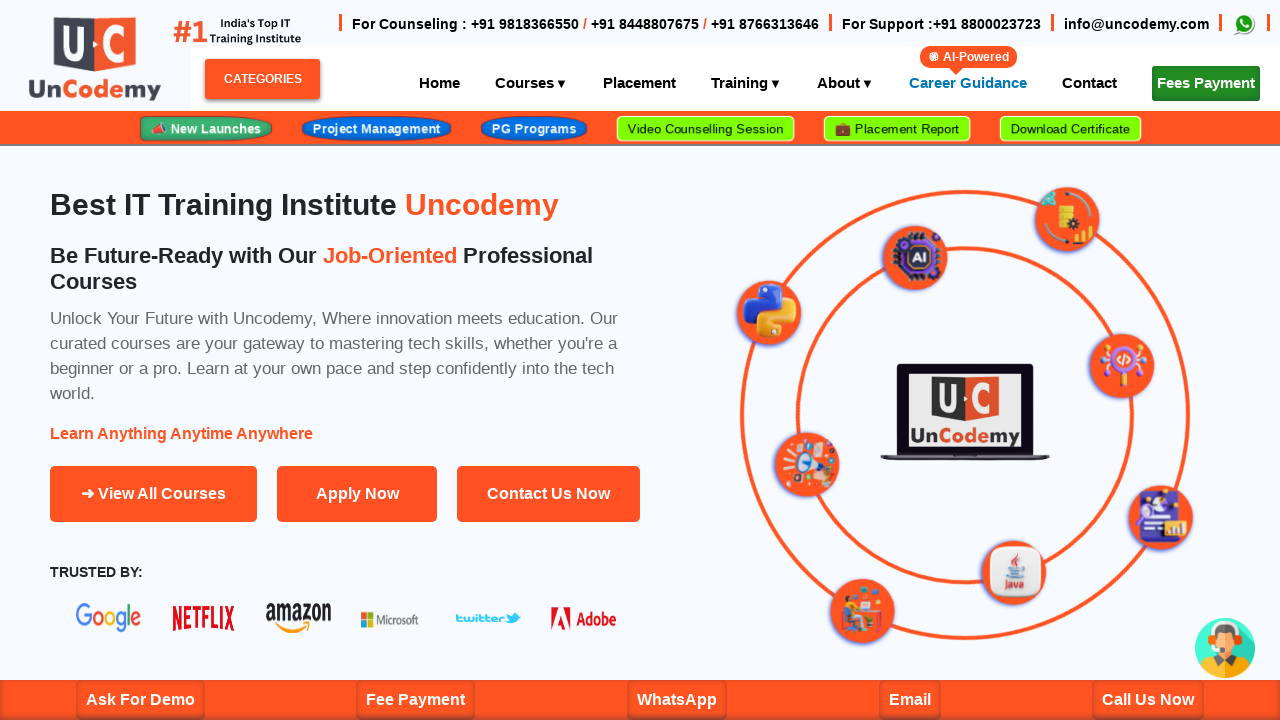

Verified CATEGORIES element is visible
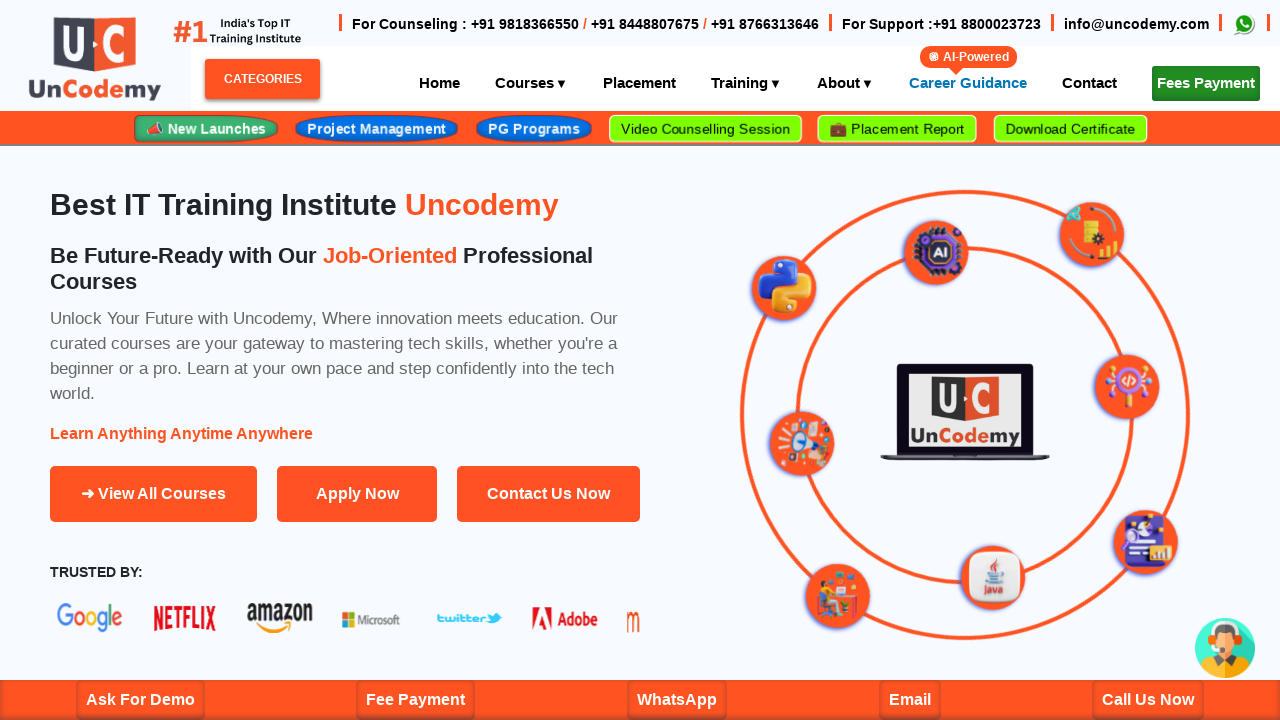

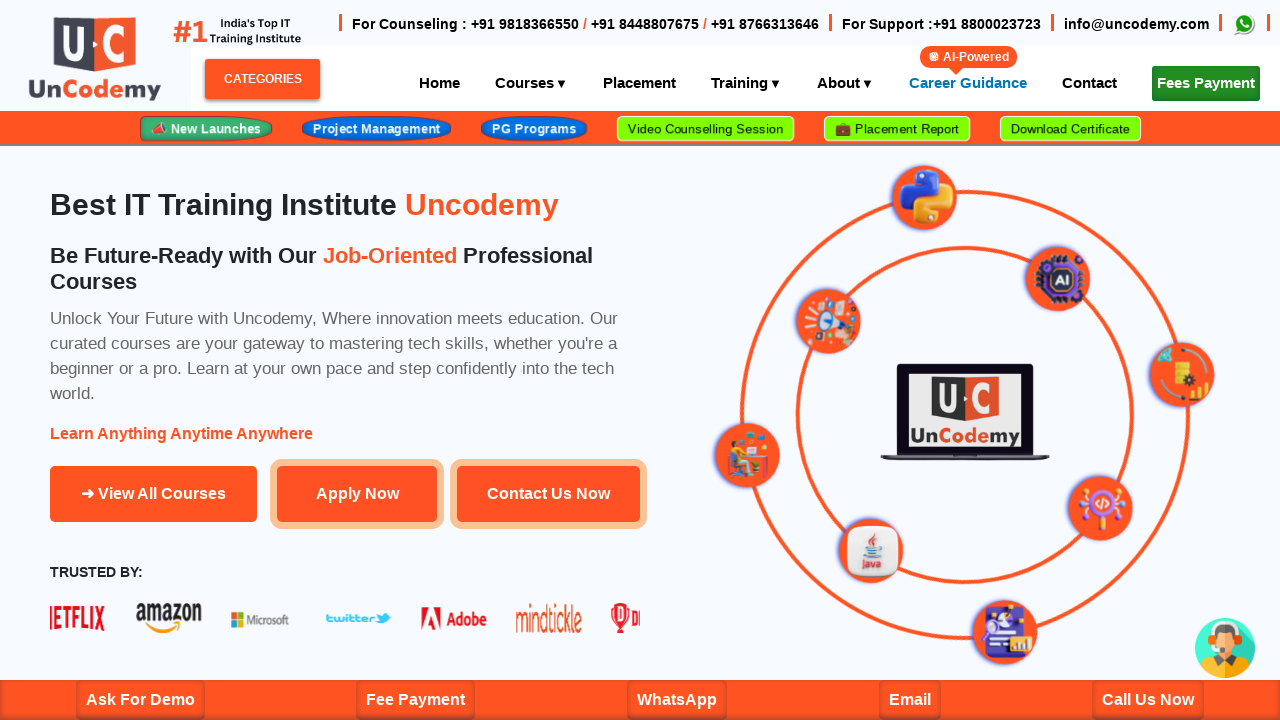